Tests dismissing a JavaScript confirm alert by clicking a button, verifying the alert text, dismissing it (cancel), and confirming the result shows cancellation.

Starting URL: https://automationfc.github.io/basic-form/index.html

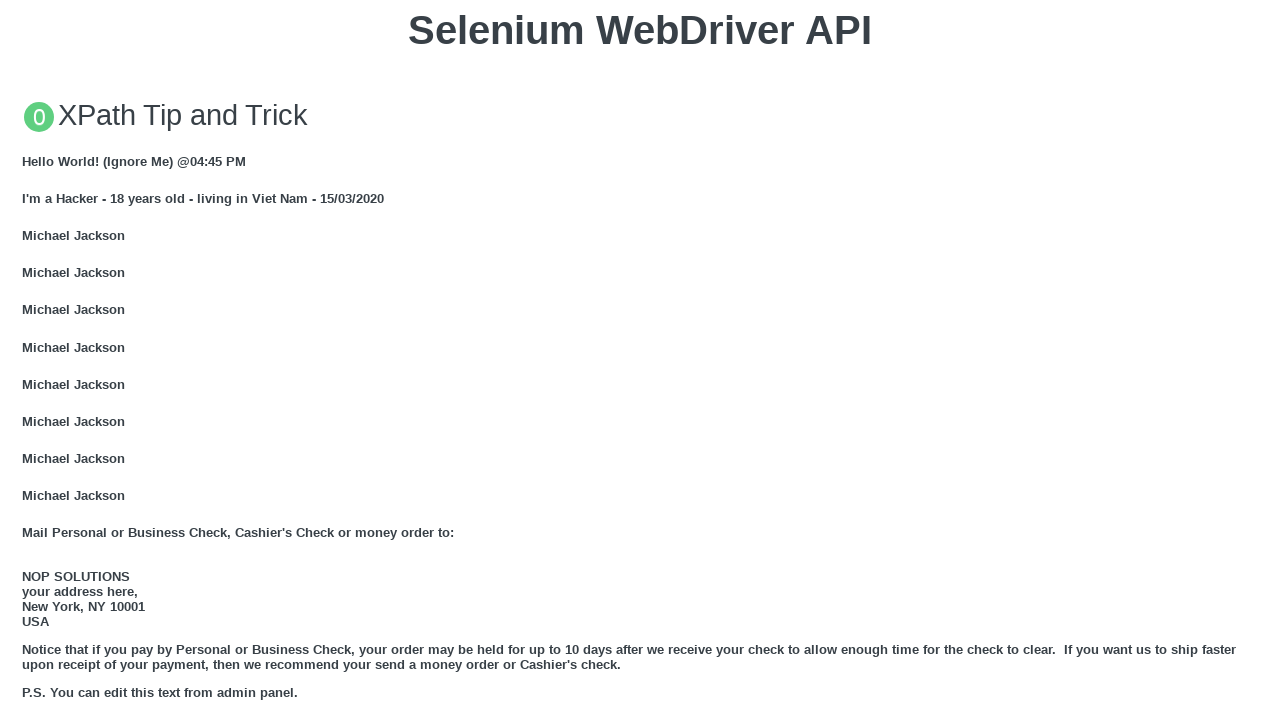

Set up dialog handler to dismiss alerts
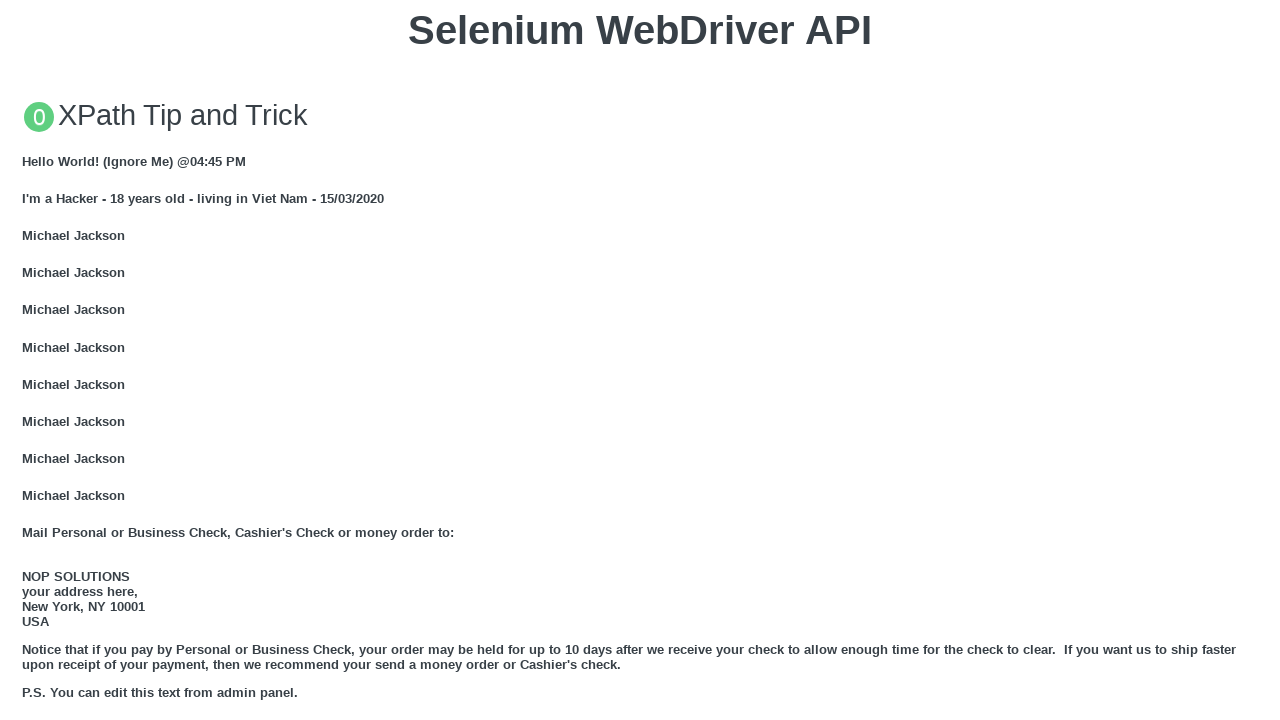

Clicked button to trigger JS Confirm alert at (640, 360) on xpath=//button[text()='Click for JS Confirm']
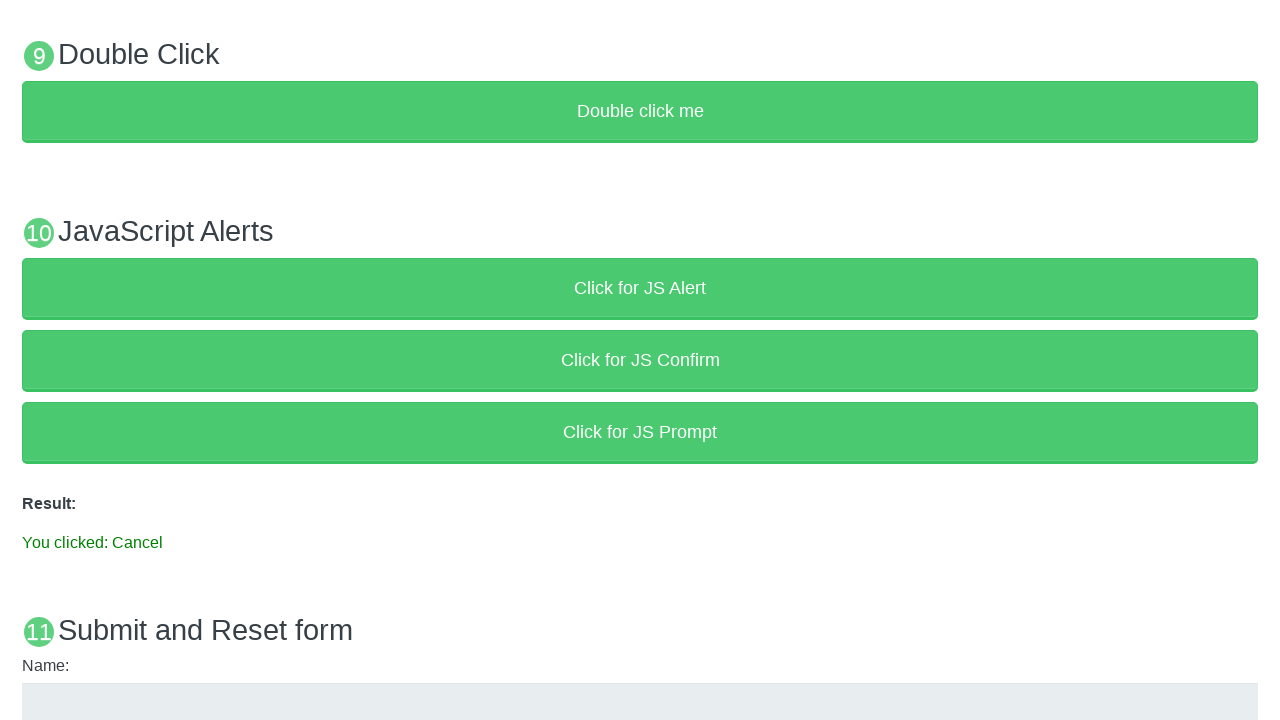

Result message element loaded after dismissing alert
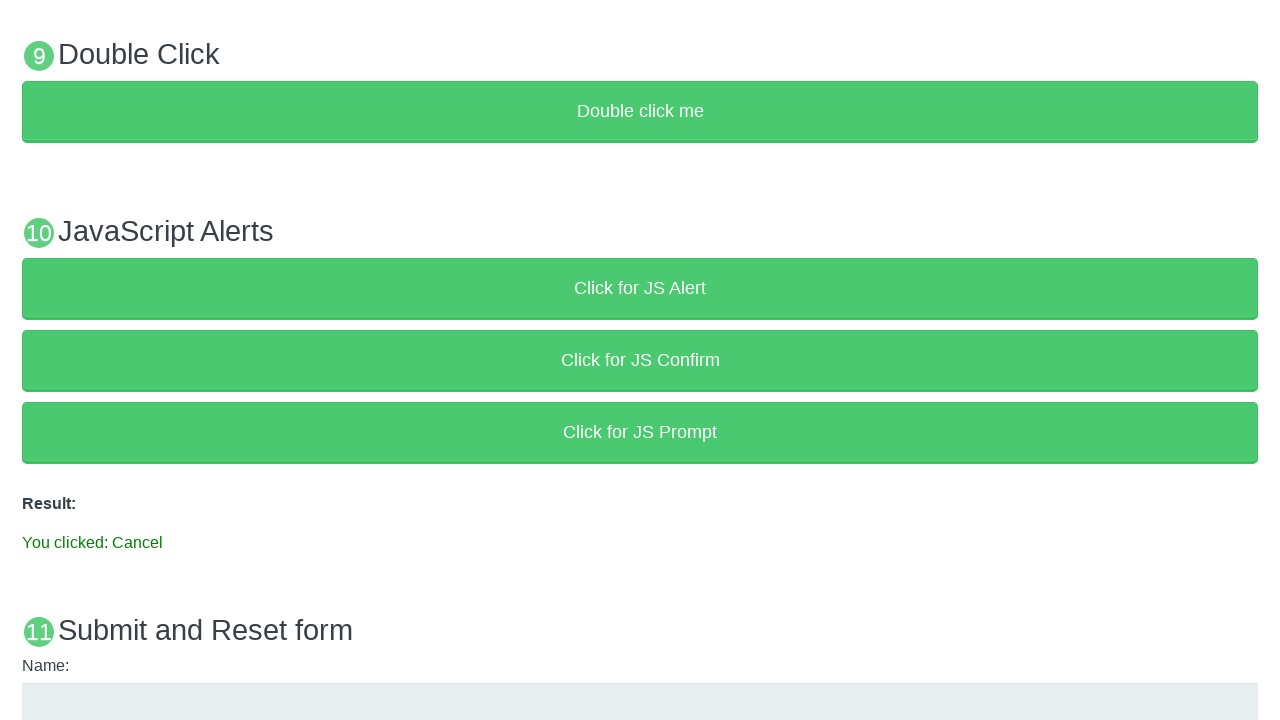

Retrieved result text: 'You clicked: Cancel'
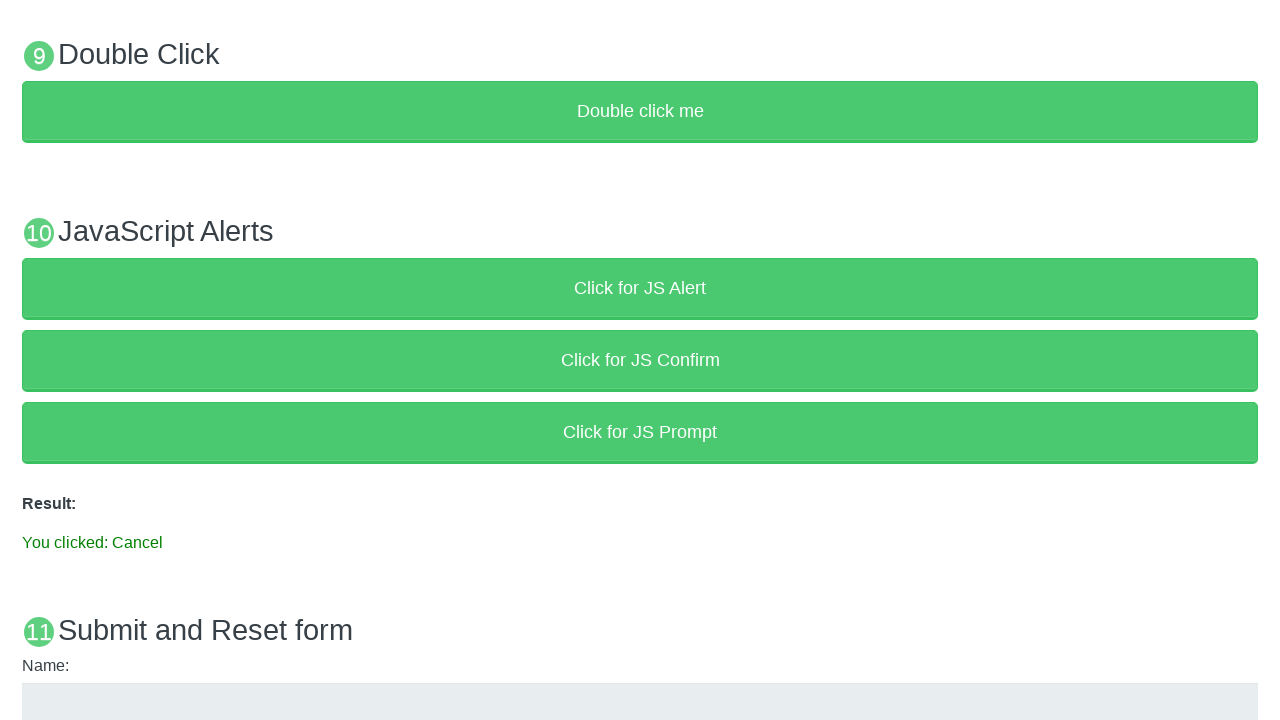

Verified result text confirms Cancel action was recorded
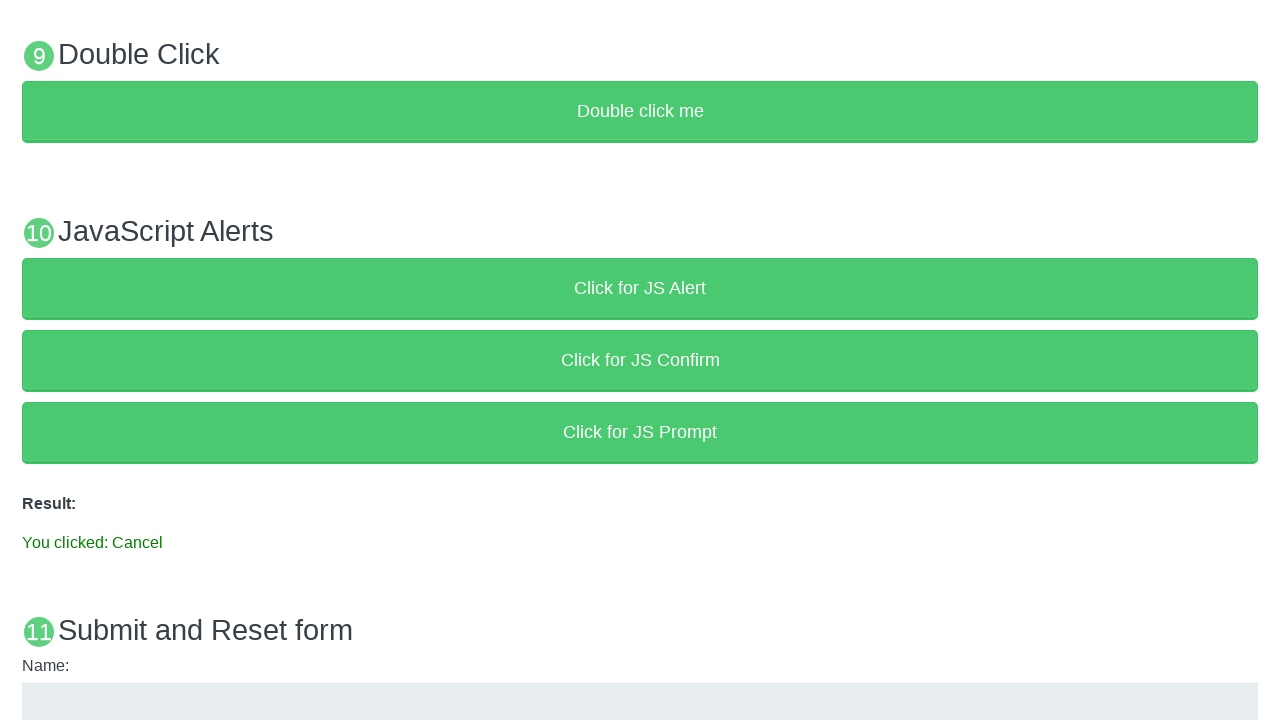

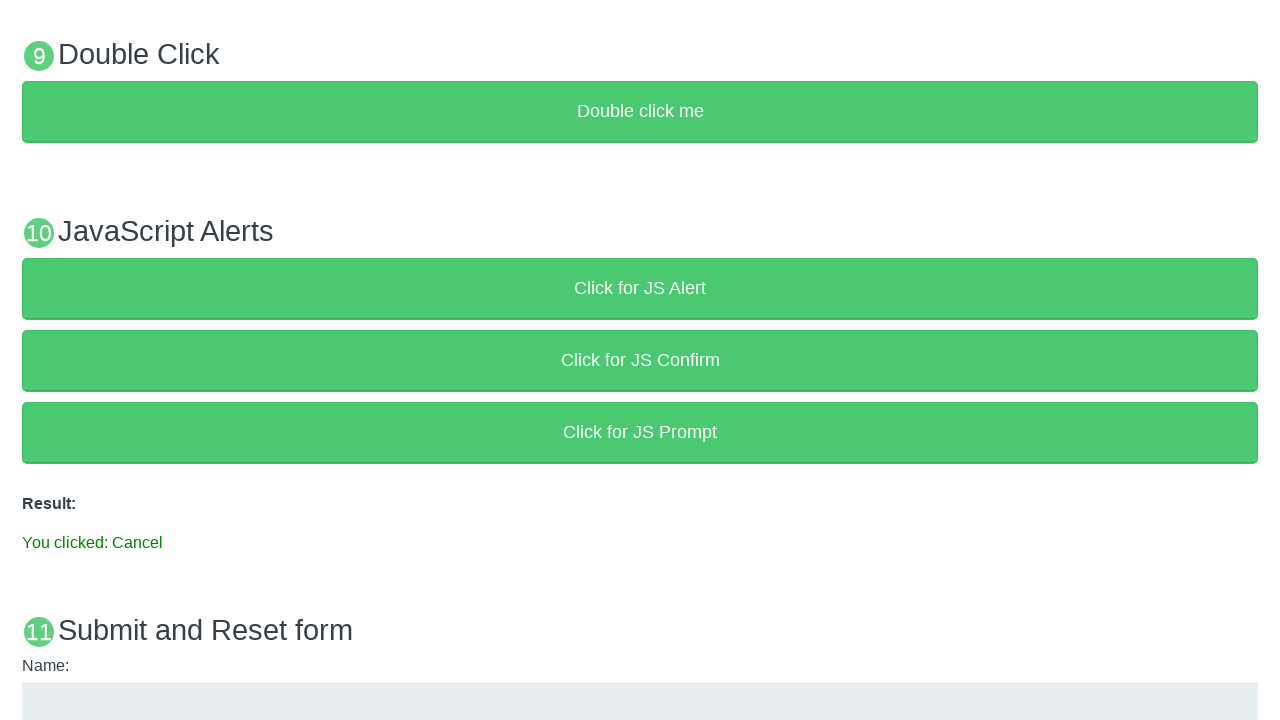